Tests social media links on the page by clicking on Facebook, Instagram, and Twitter icons and verifying their href attributes.

Starting URL: https://ntig-uppsala.github.io/Frisor-Saxe/

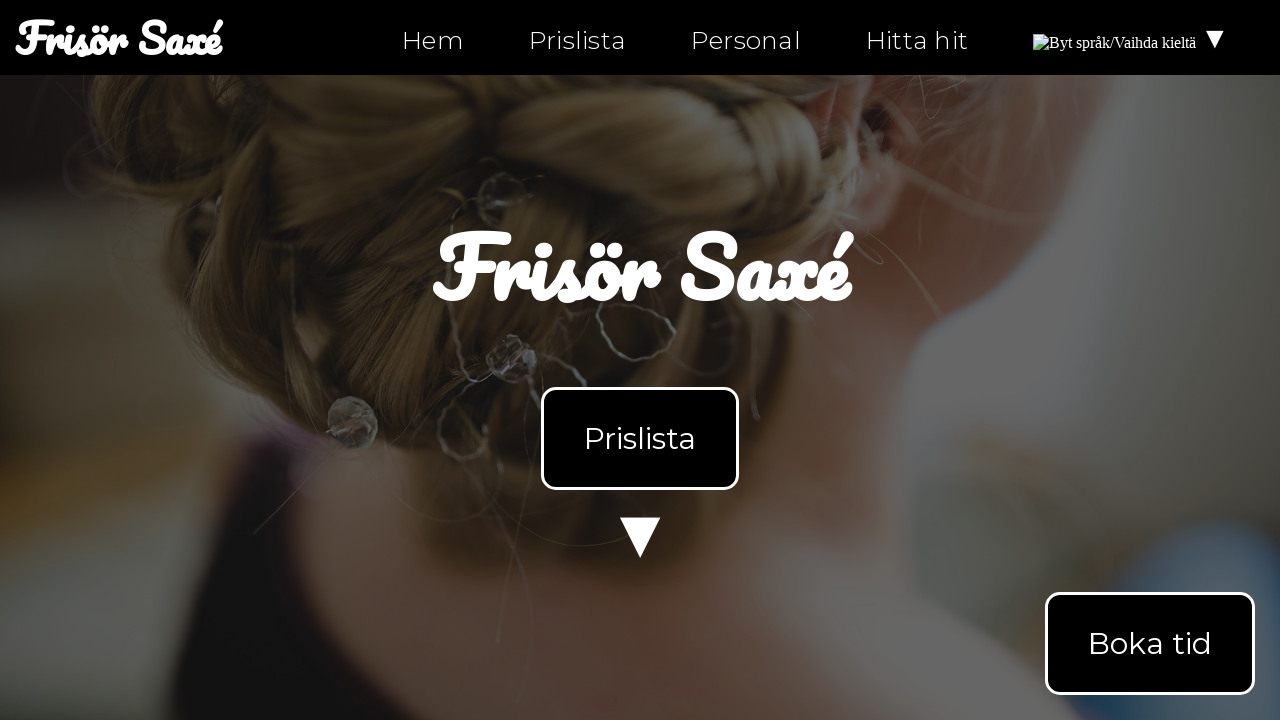

Navigated to Frisör Saxe website
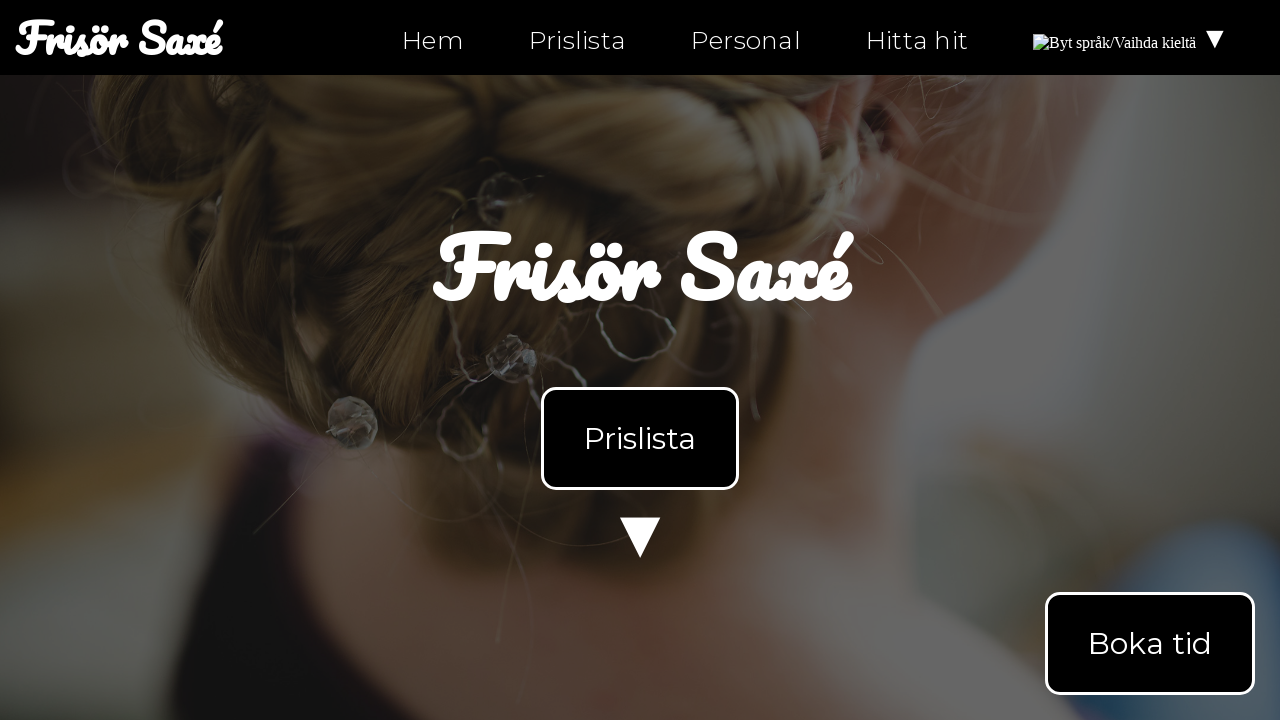

Located facebook icon element
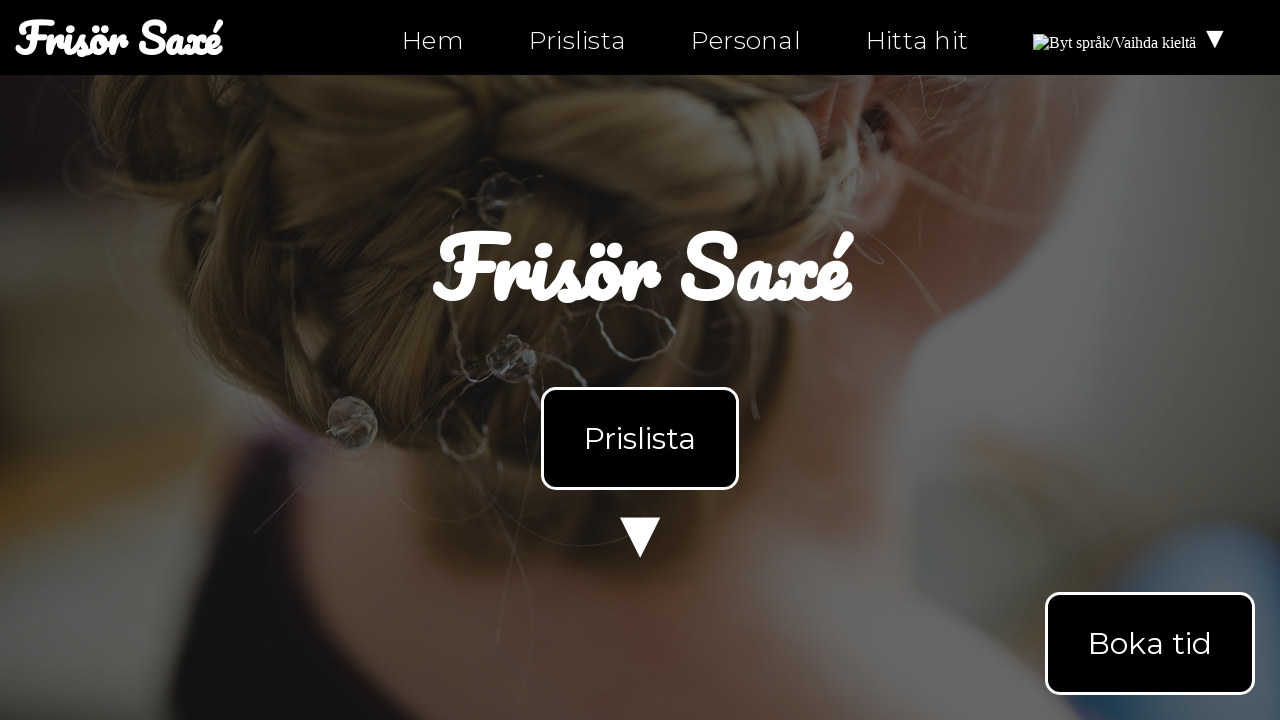

Retrieved href attribute for facebook: https://facebook.com/ntiuppsala
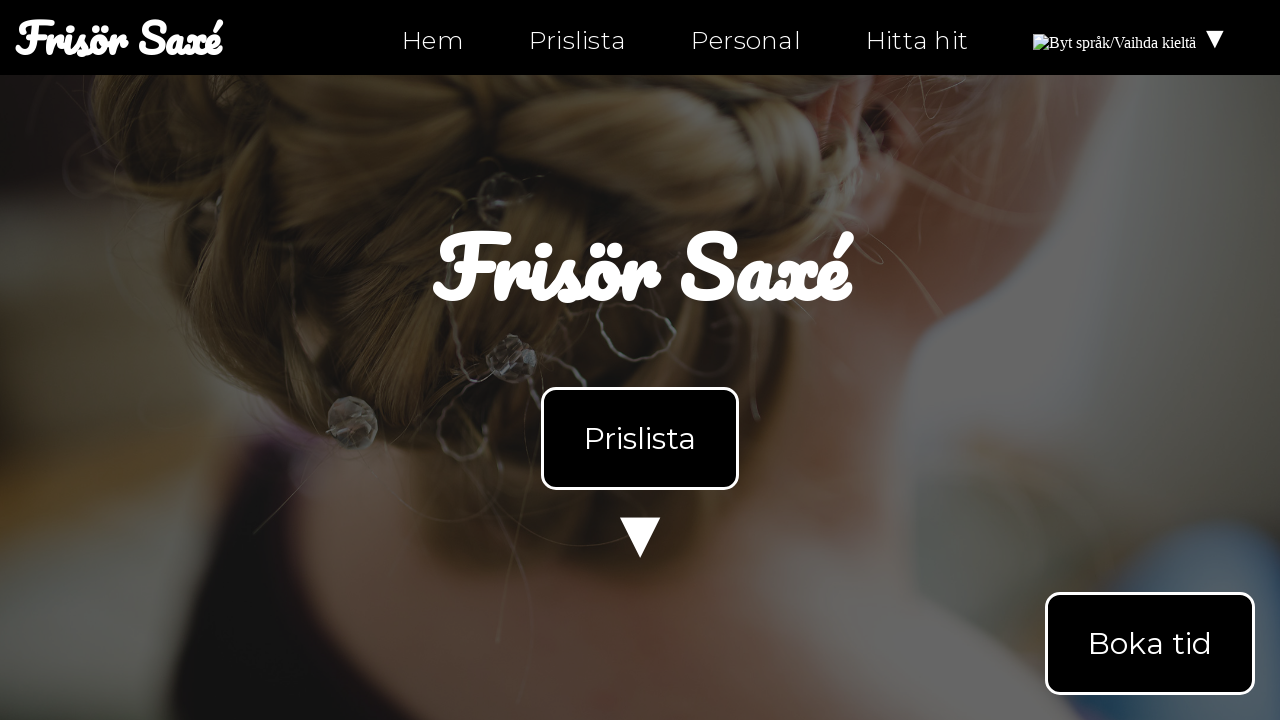

Verified facebook href matches expected URL
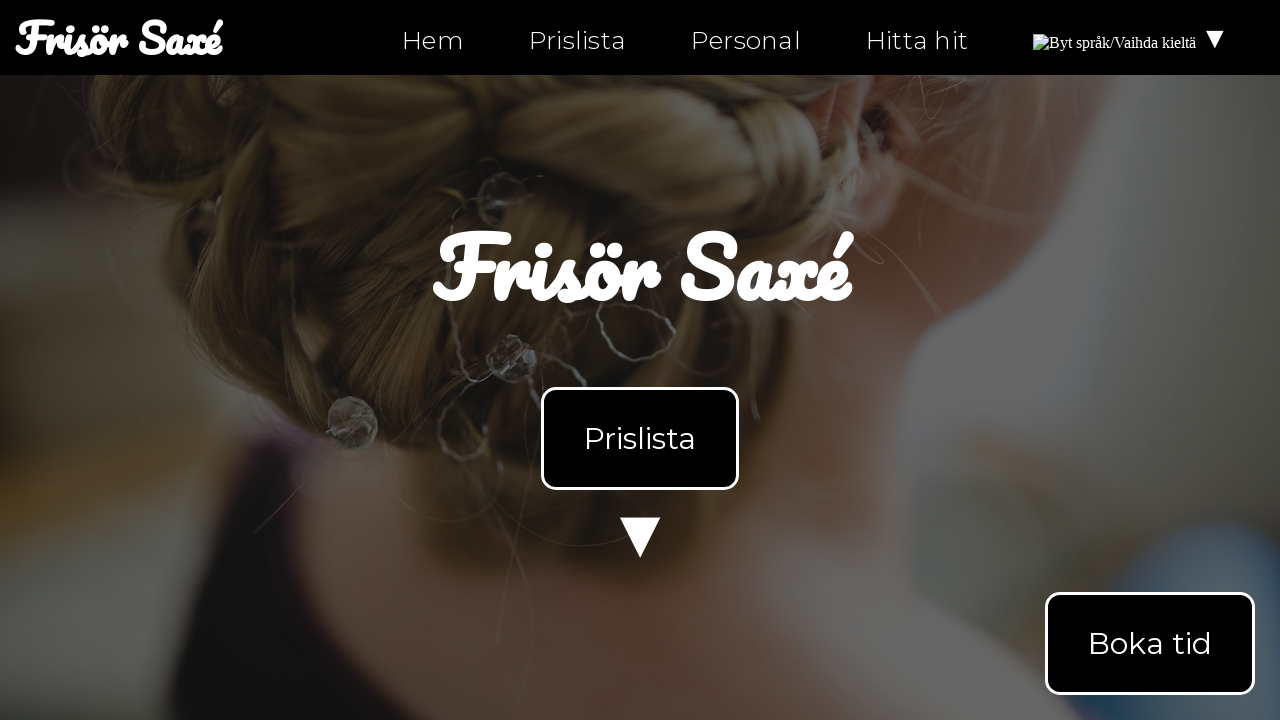

Clicked facebook icon at (60, 652) on .fa-facebook
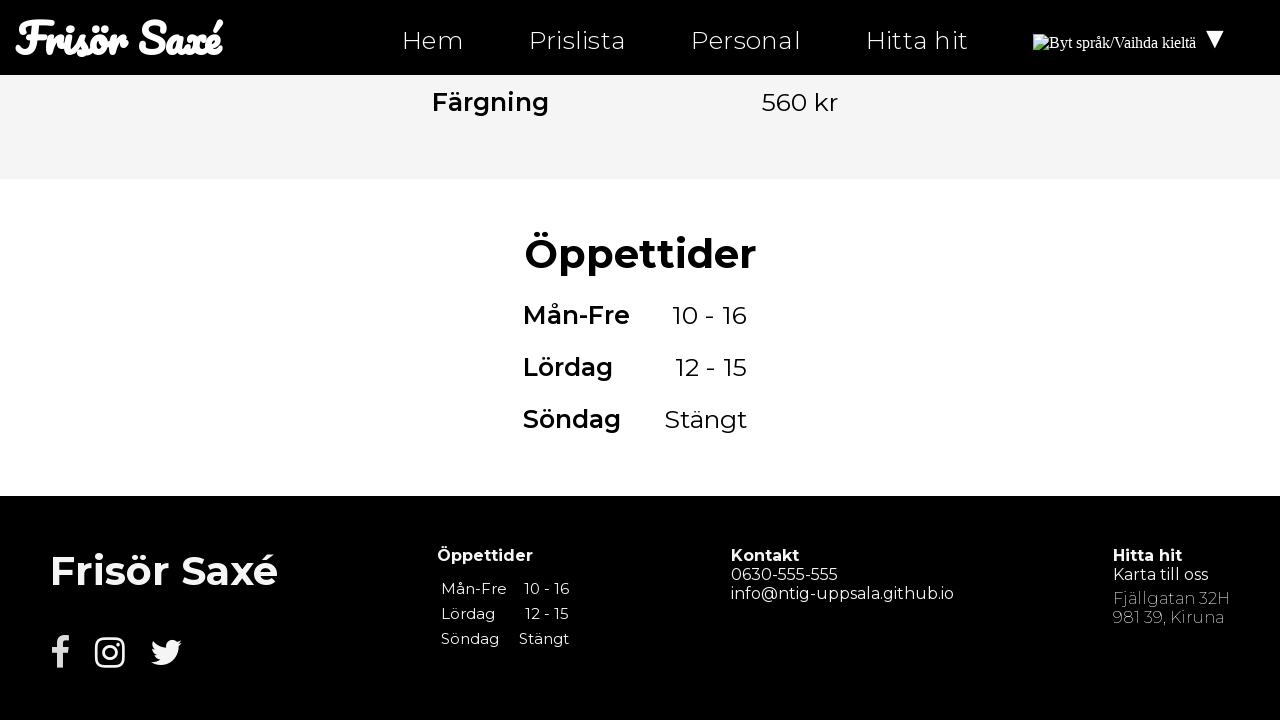

Located instagram icon element
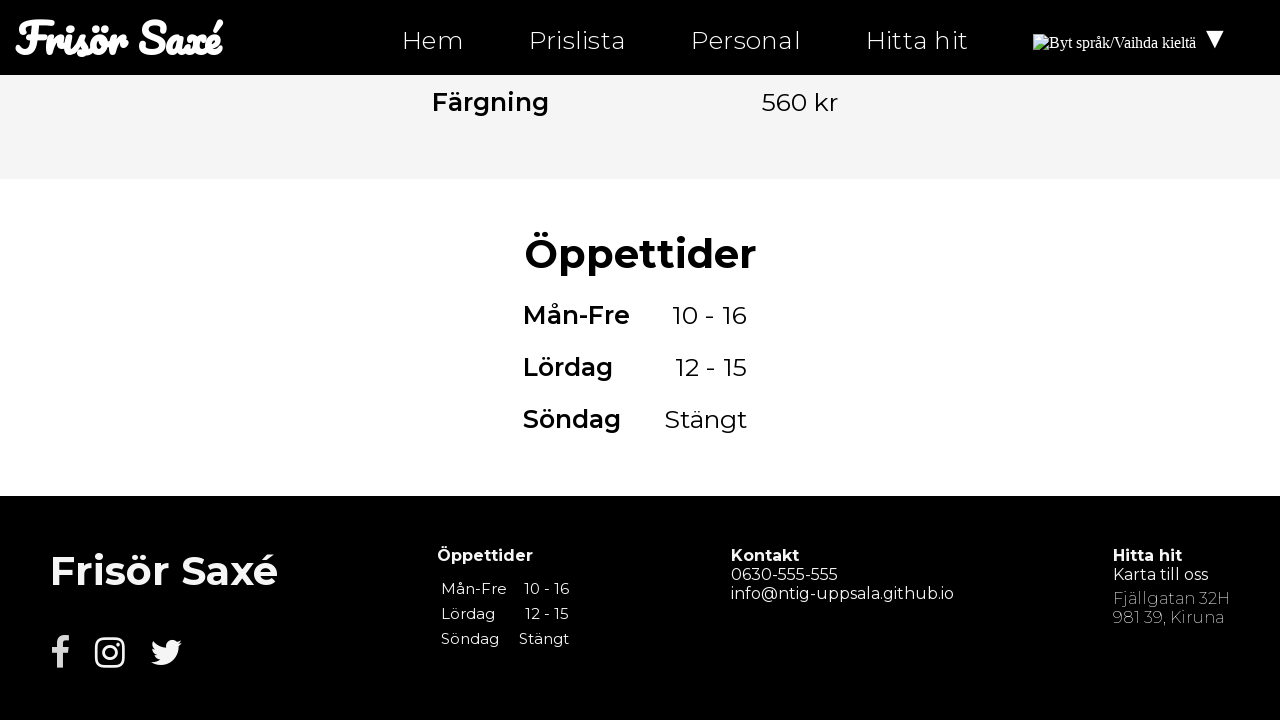

Retrieved href attribute for instagram: https://instagram.com/ntiuppsala
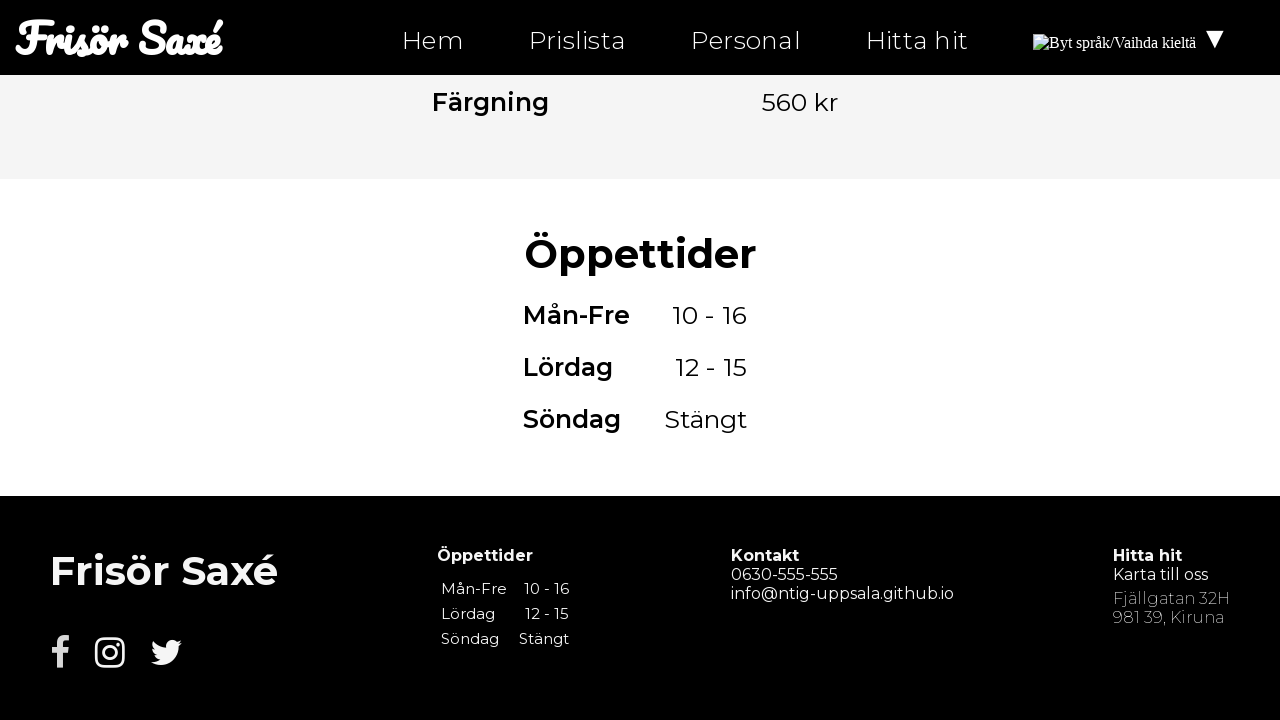

Verified instagram href matches expected URL
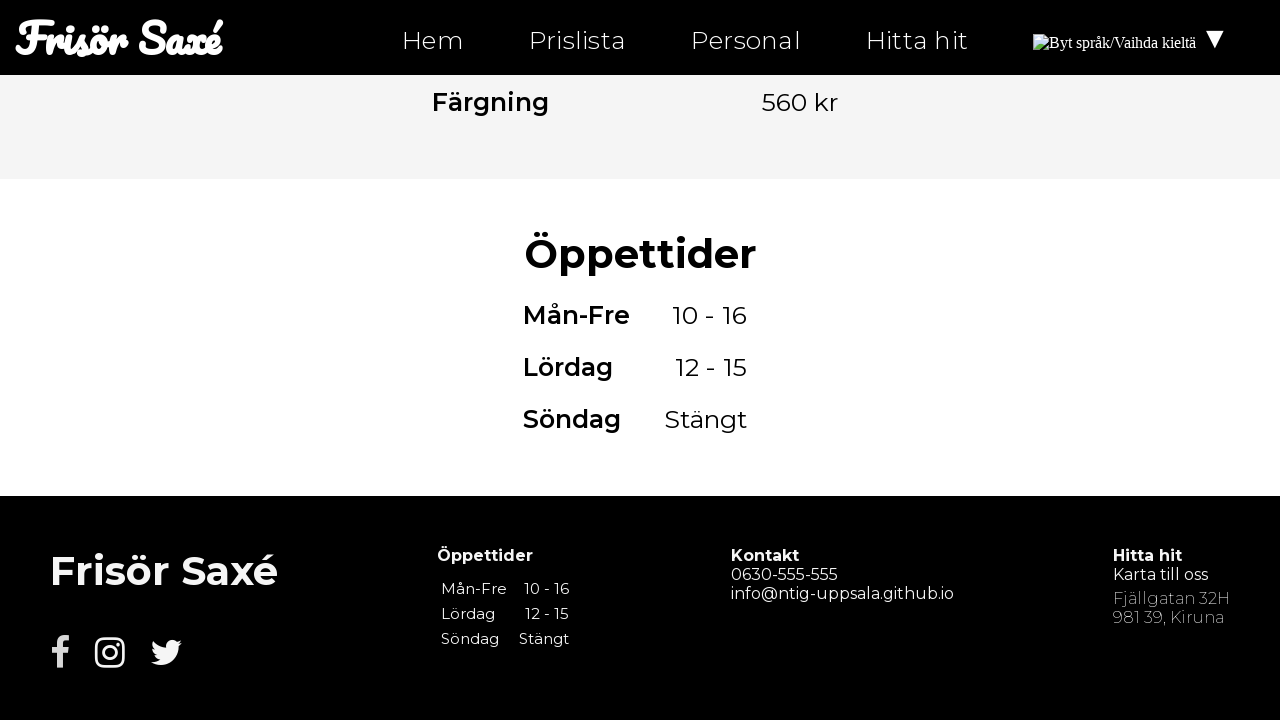

Clicked instagram icon at (110, 652) on .fa-instagram
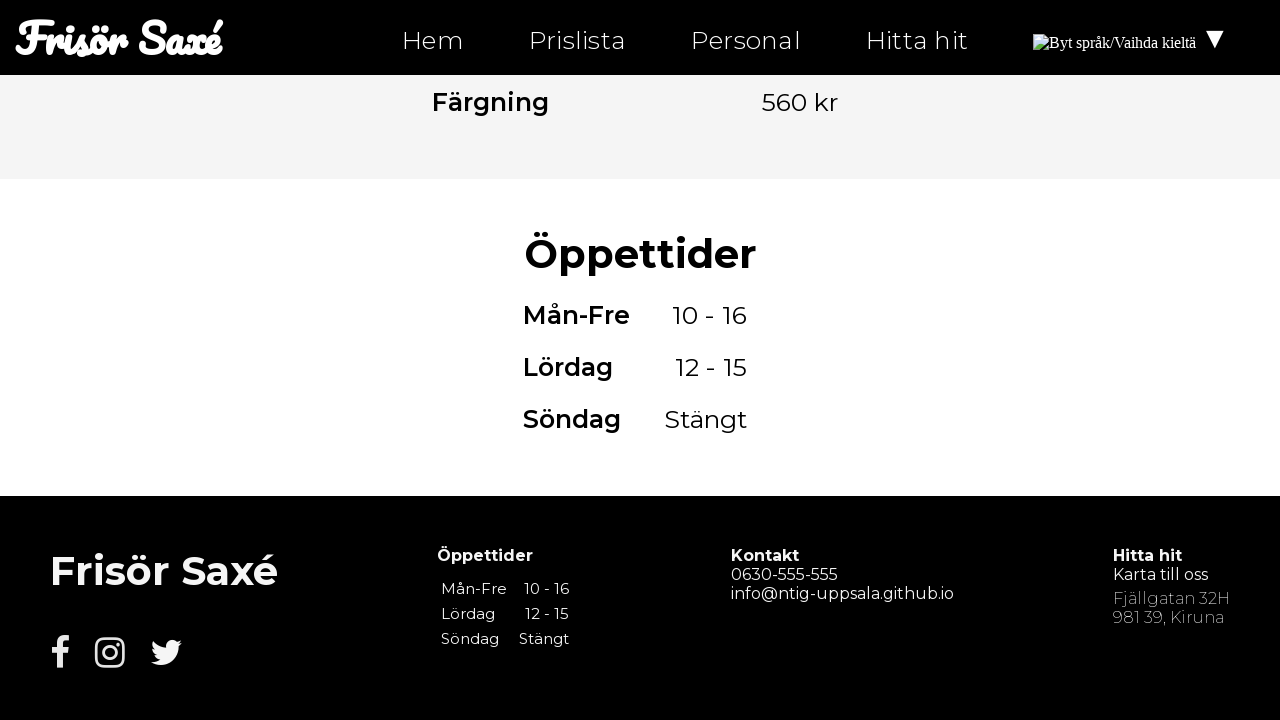

Located twitter icon element
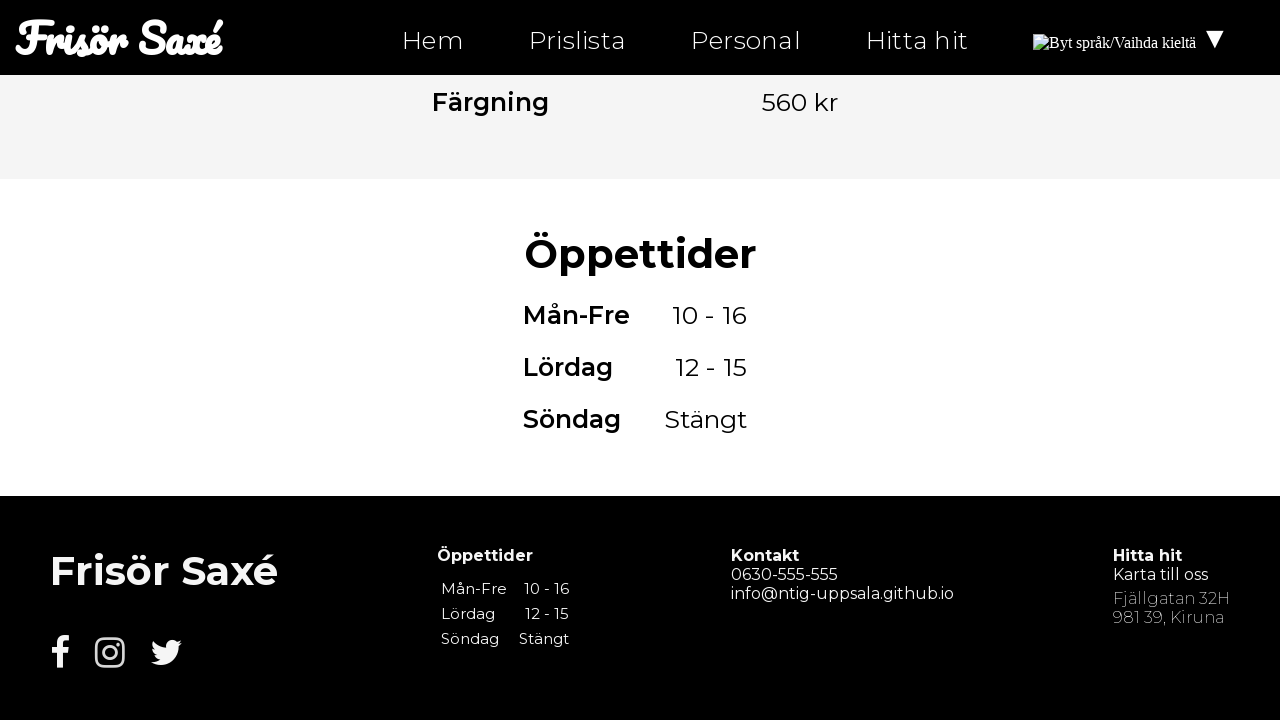

Retrieved href attribute for twitter: https://twitter.com/ntiuppsala
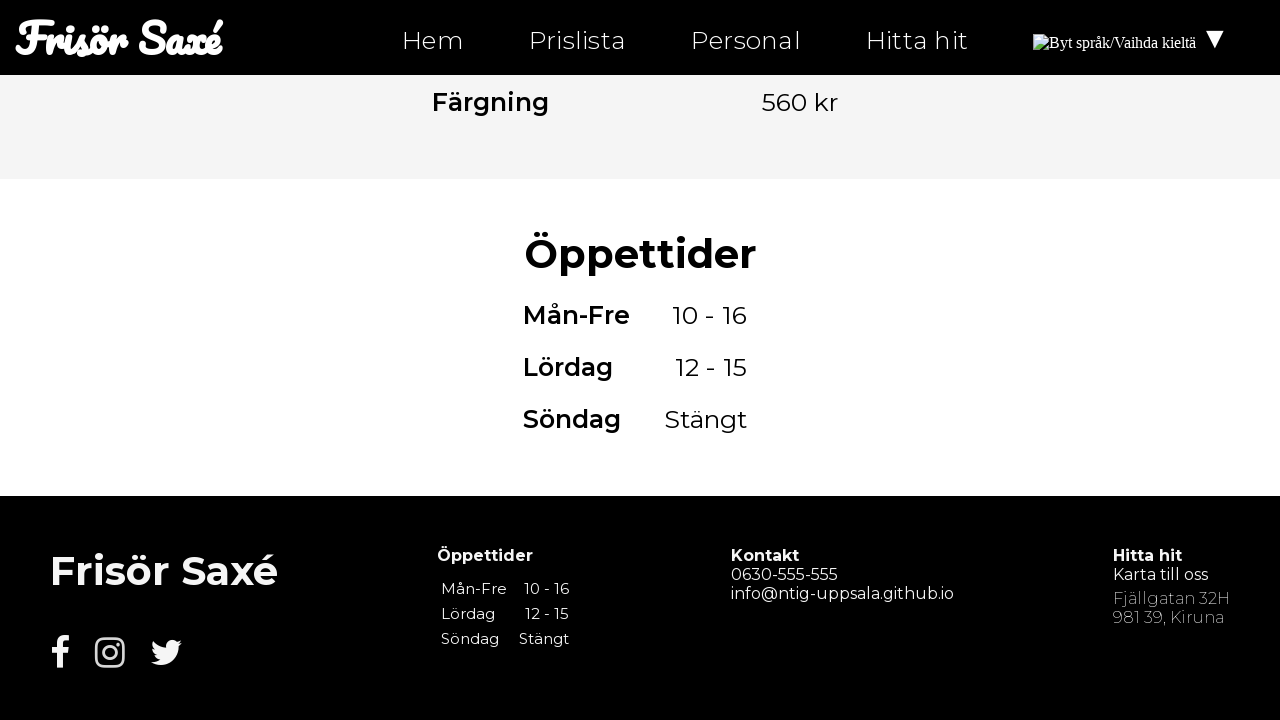

Verified twitter href matches expected URL
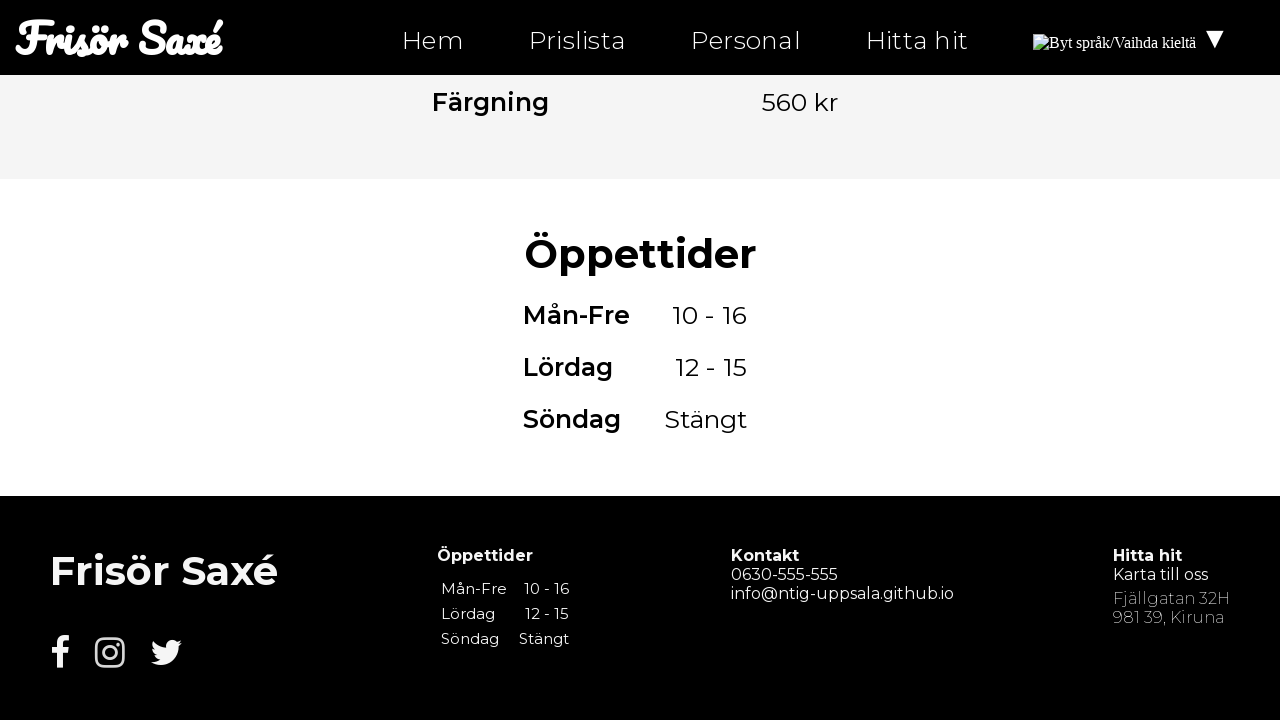

Clicked twitter icon at (166, 652) on .fa-twitter
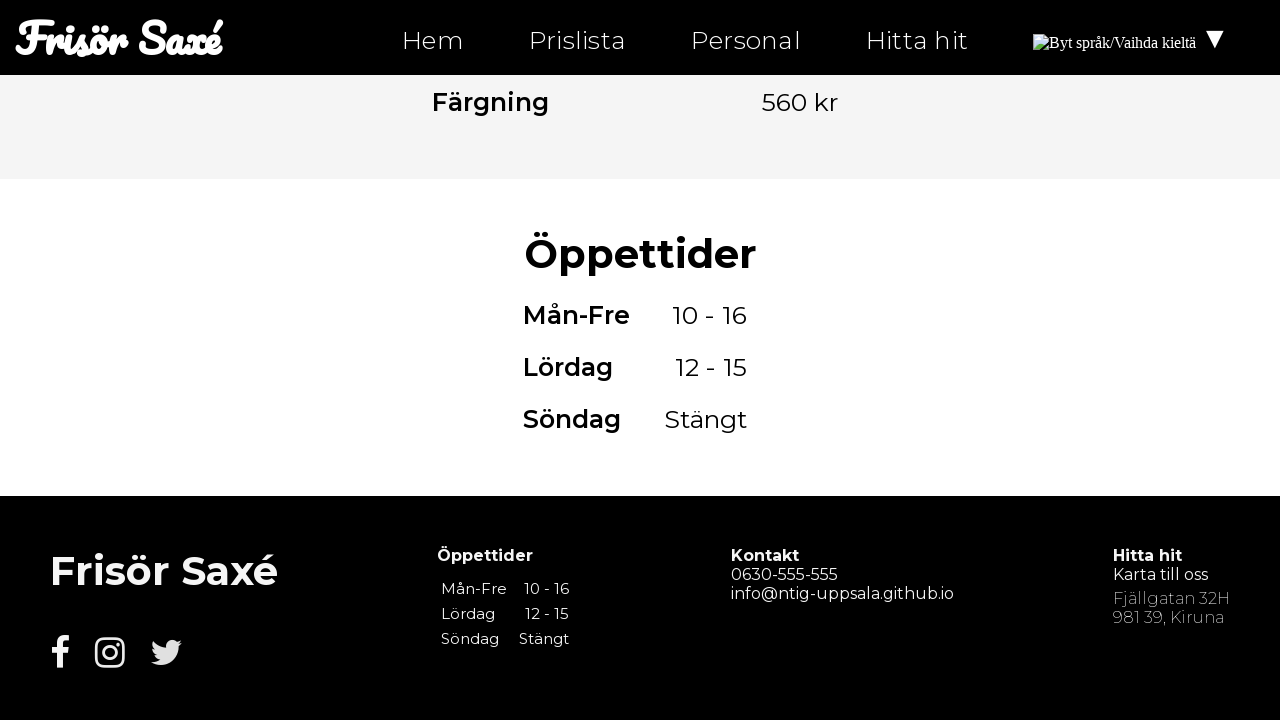

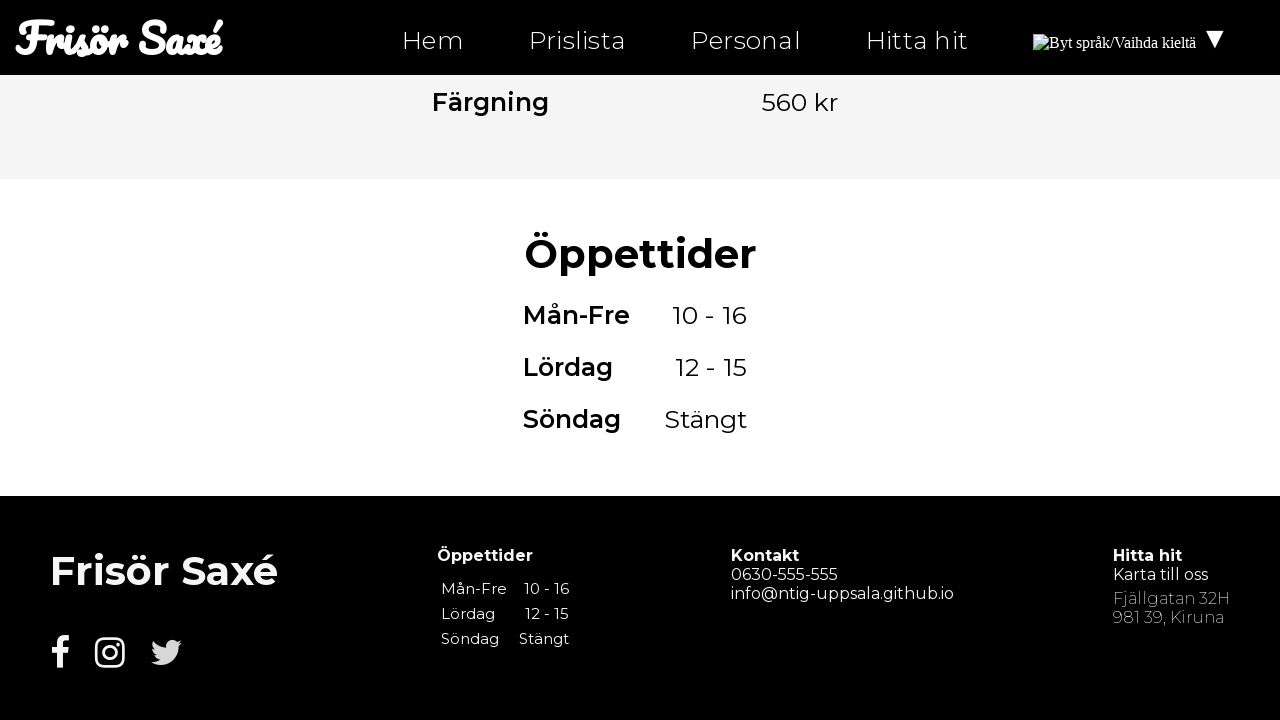